Tests the user registration flow on Redmine.org by clicking the register link, filling out the registration form with generated user details (login, password, name, email), and submitting the form.

Starting URL: https://www.redmine.org/

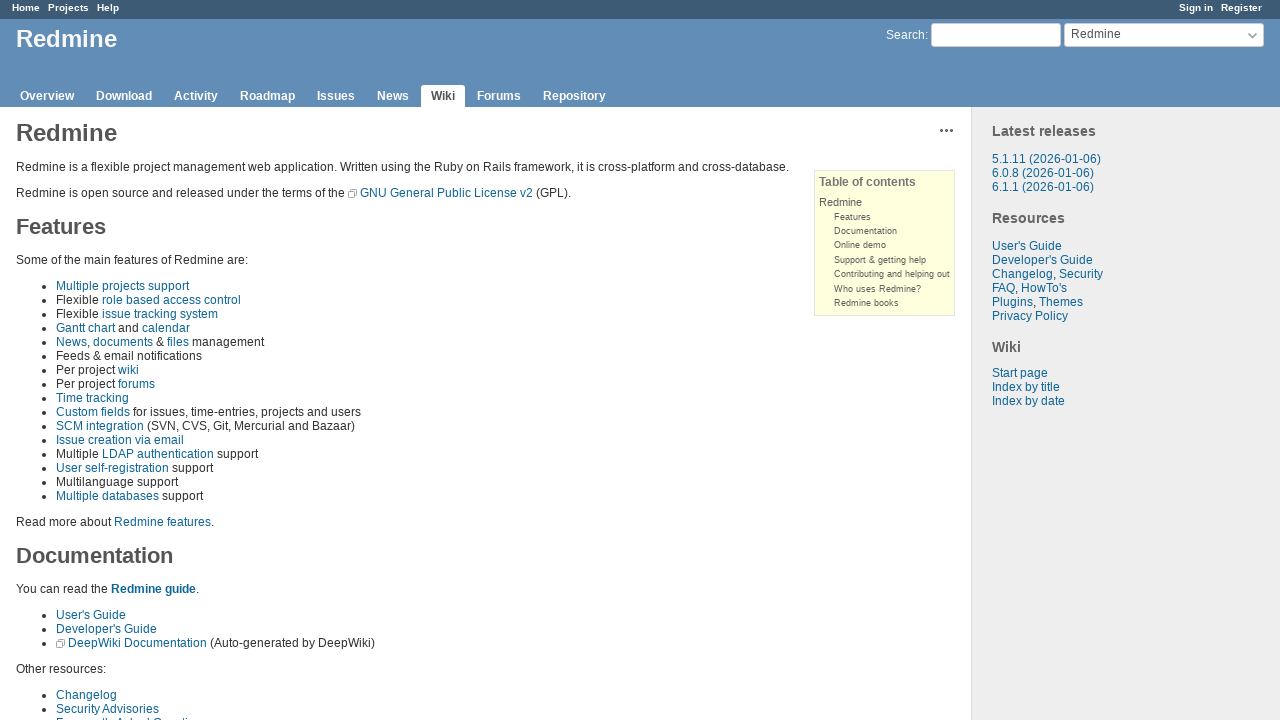

Clicked register link at (1242, 8) on .register
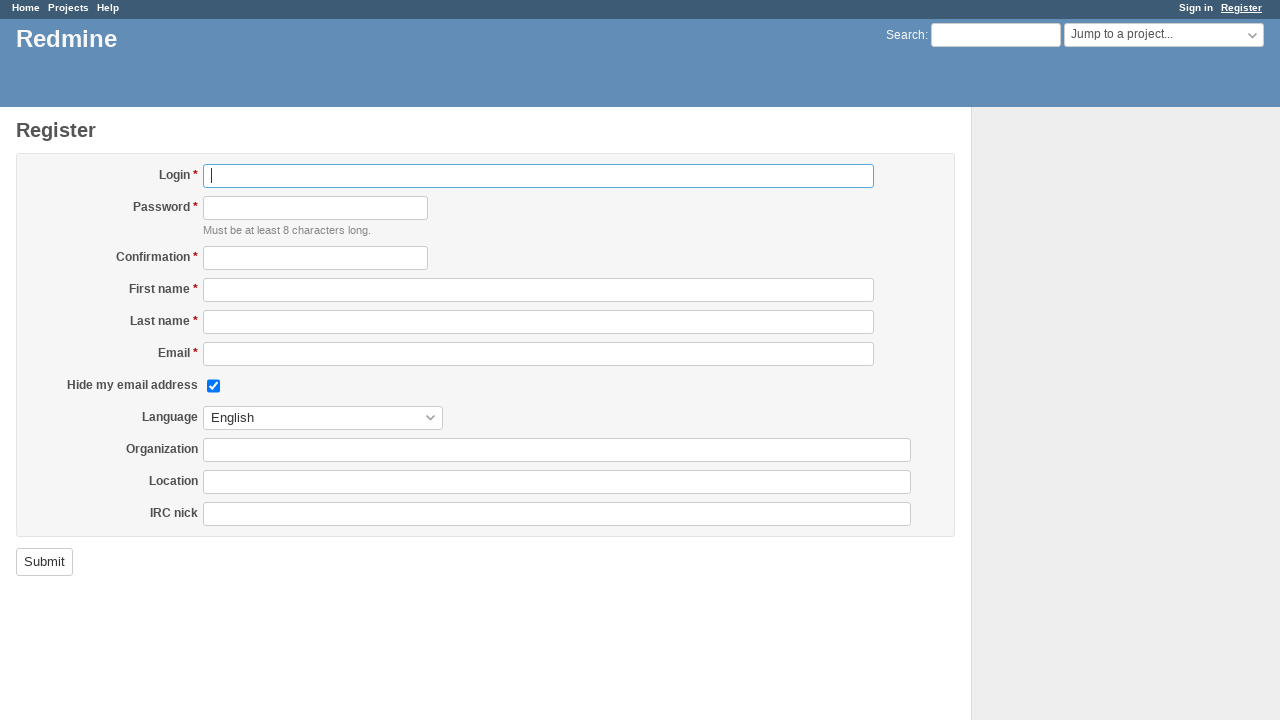

Registration page loaded
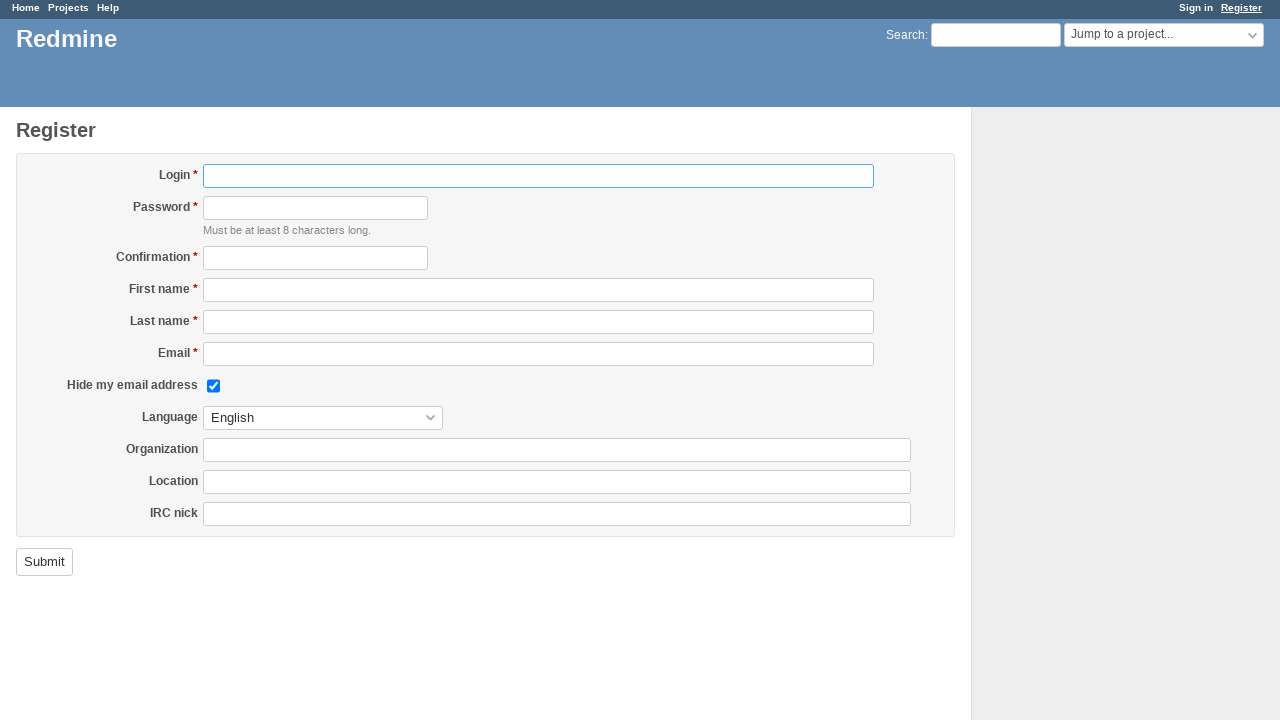

Filled login field with generated username: Q1r9Dr on input[name="user\[login\]"]
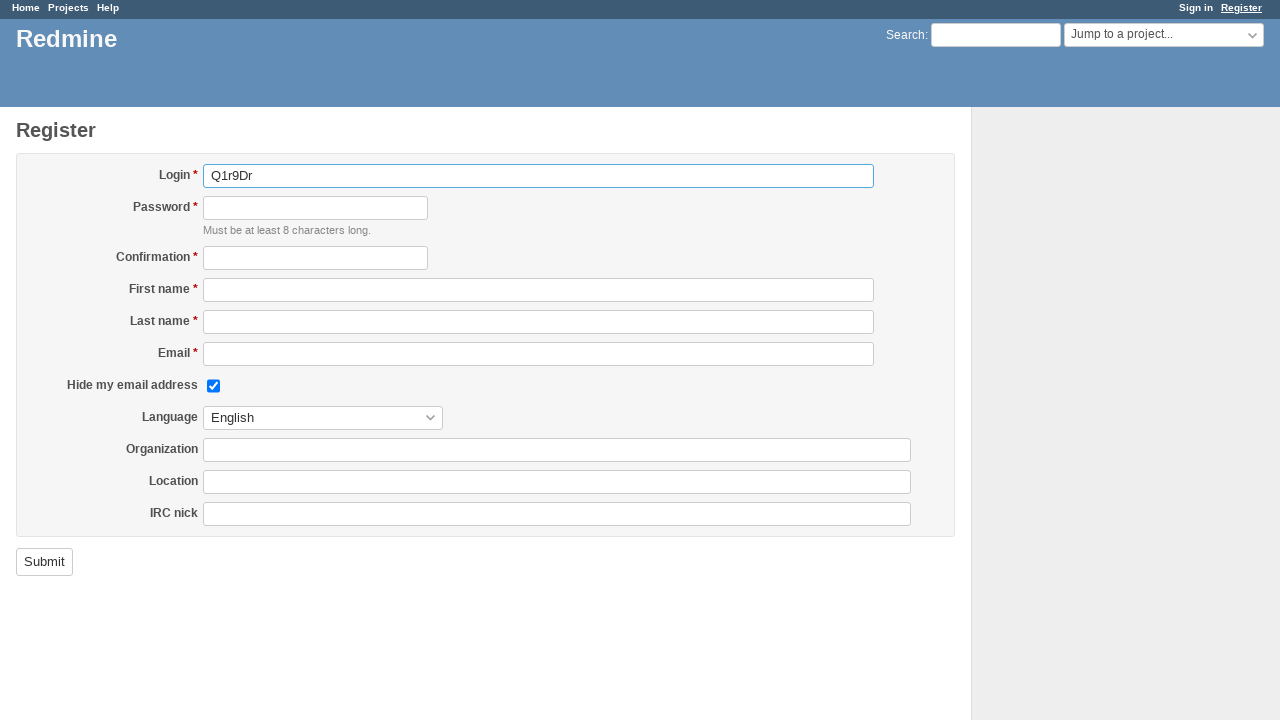

Filled password field with generated password on input[name="user\[password\]"]
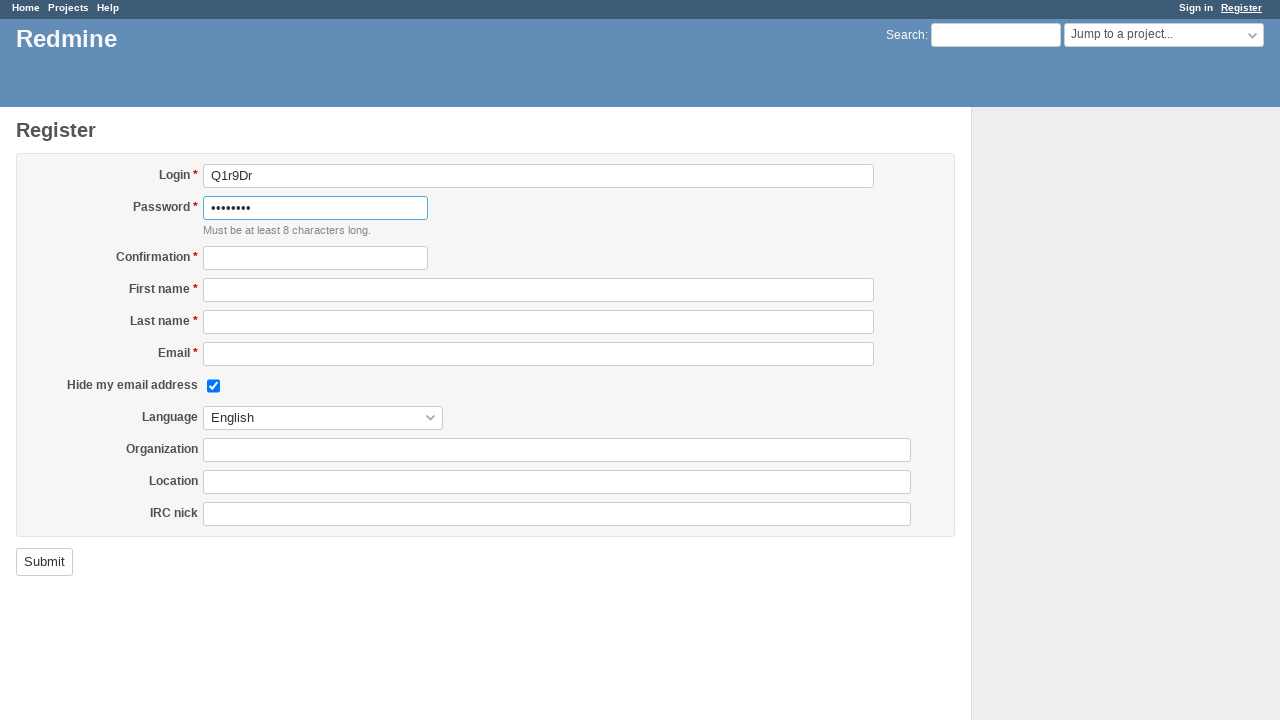

Filled password confirmation field on input[name="user\[password_confirmation\]"]
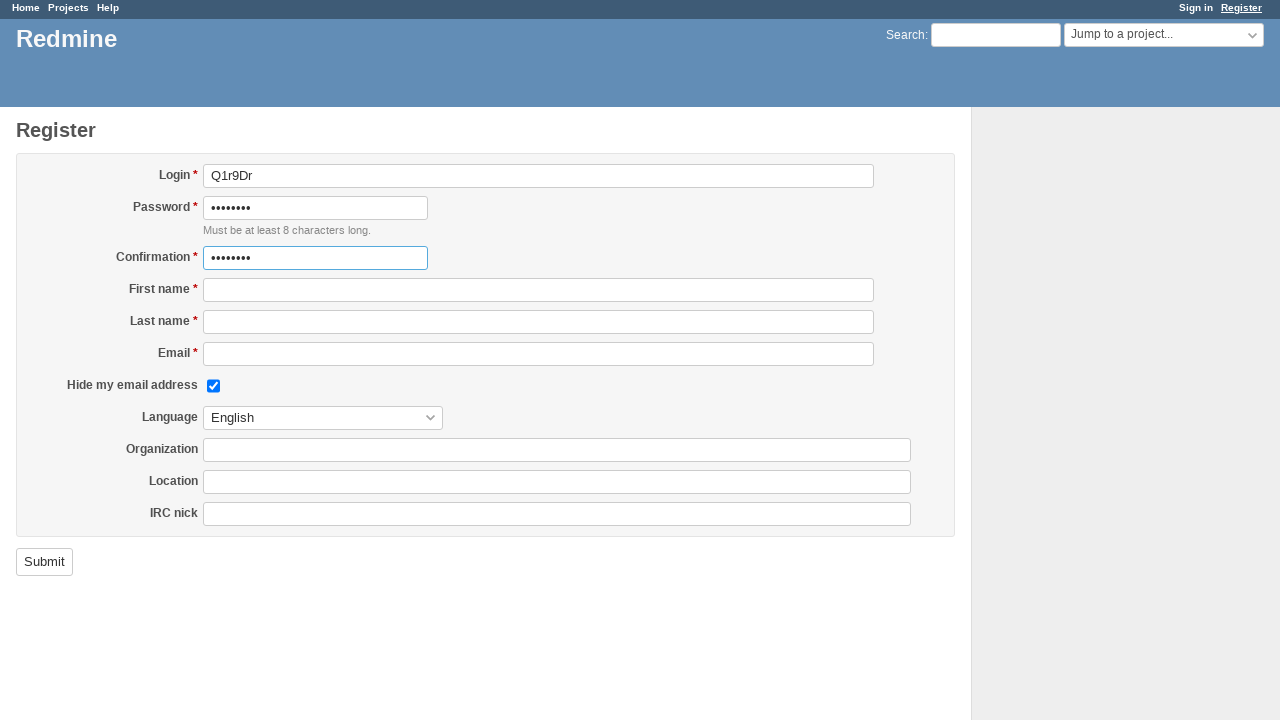

Filled first name field with: Q1r9Dr on input[name="user\[firstname\]"]
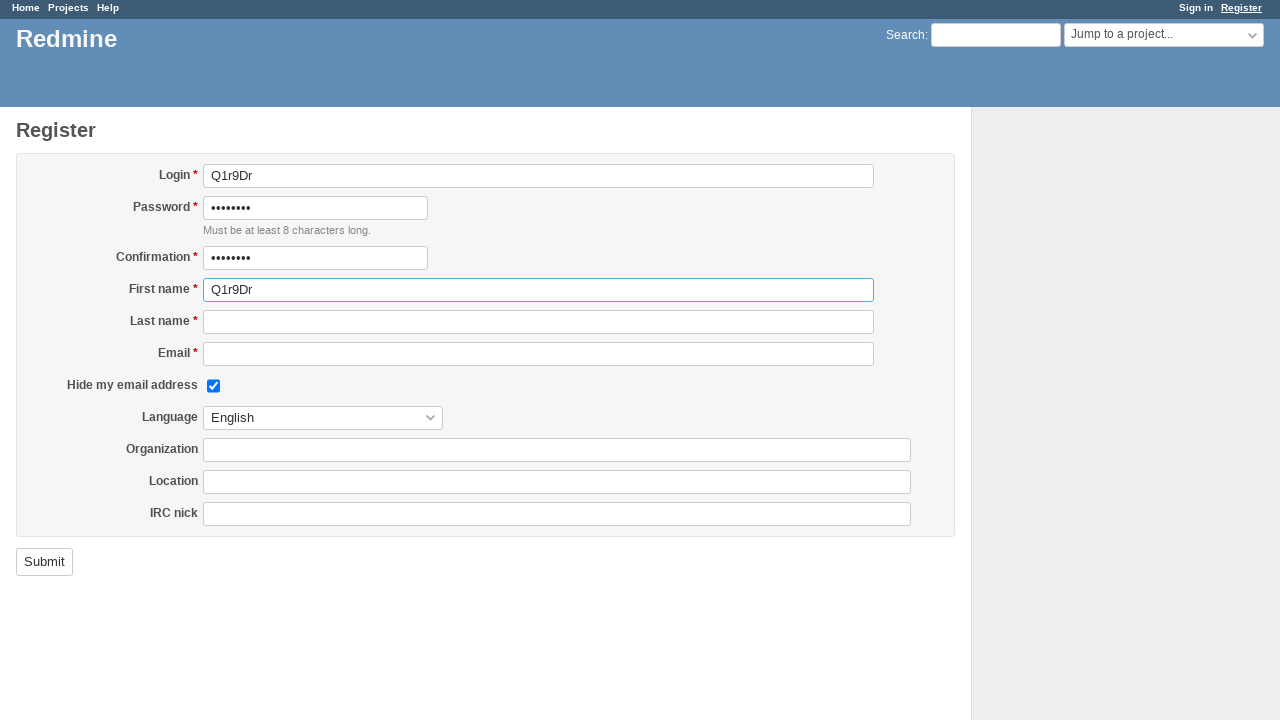

Filled last name field with: Q1r9Dr on input[name="user\[lastname\]"]
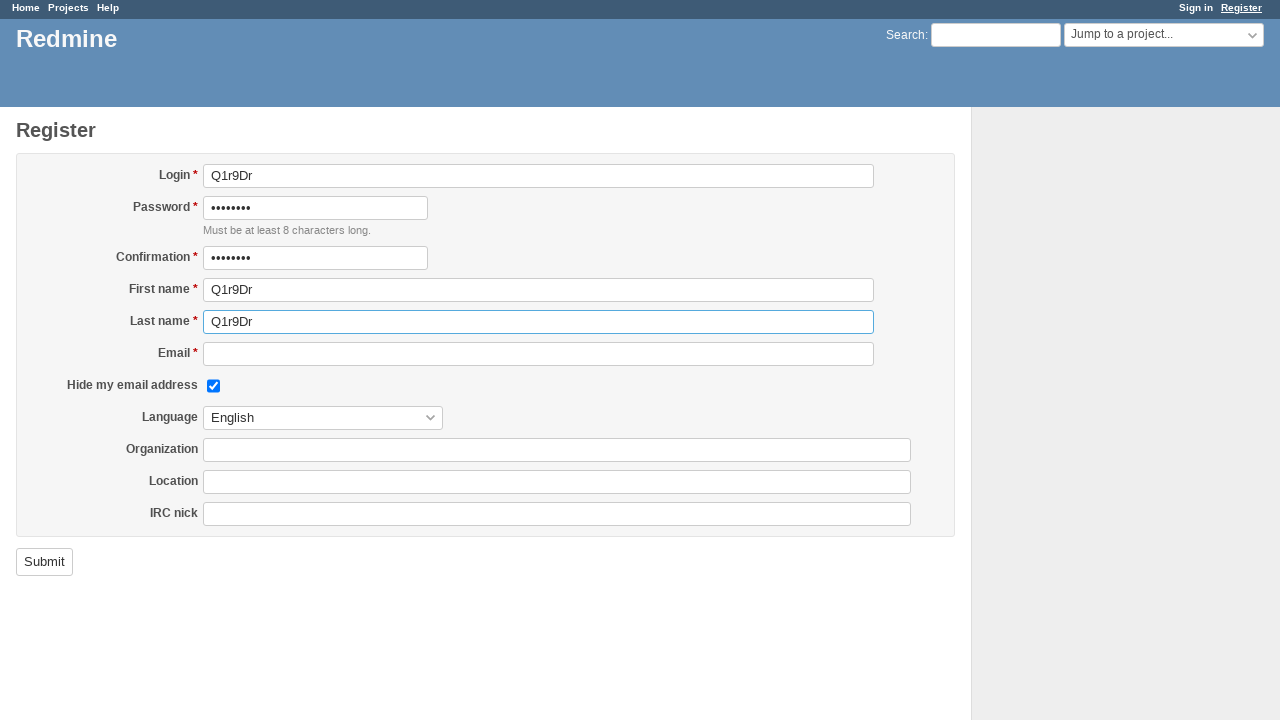

Filled email field with generated email: d5411fd4fc@accf3141.com on input[name="user\[mail\]"]
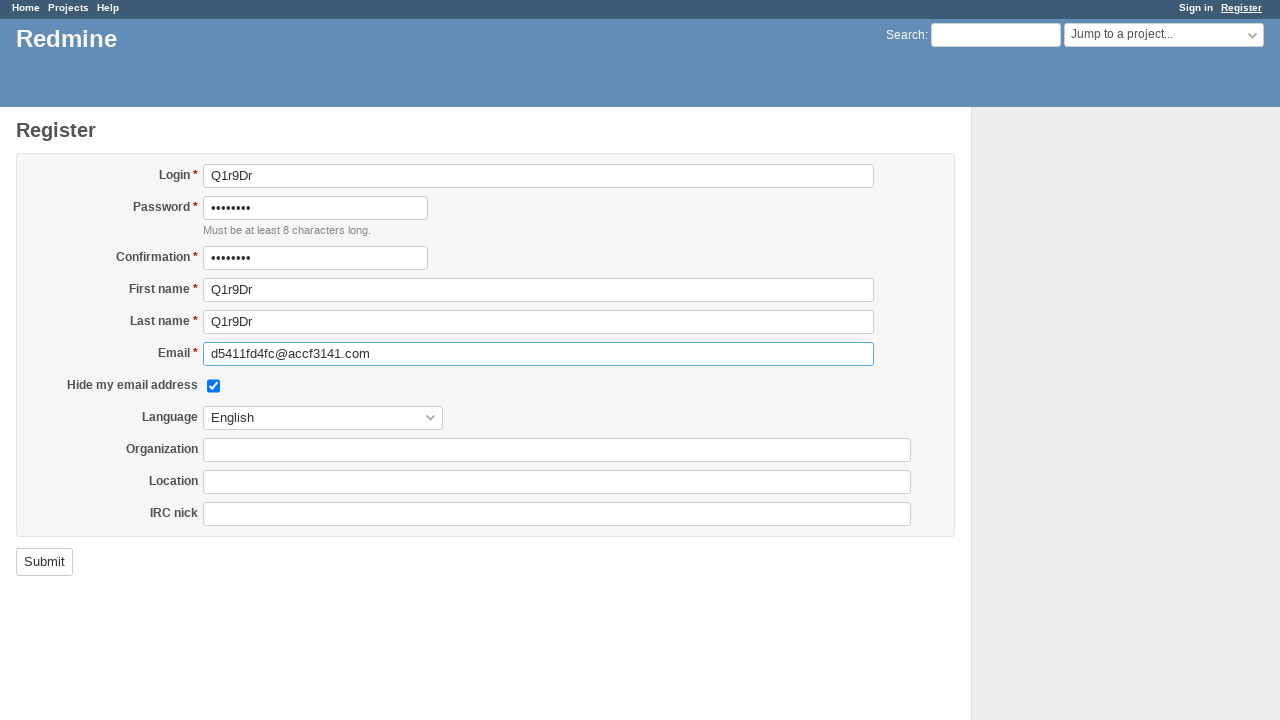

Clicked submit button to register at (44, 562) on xpath=//*[@name="commit"]
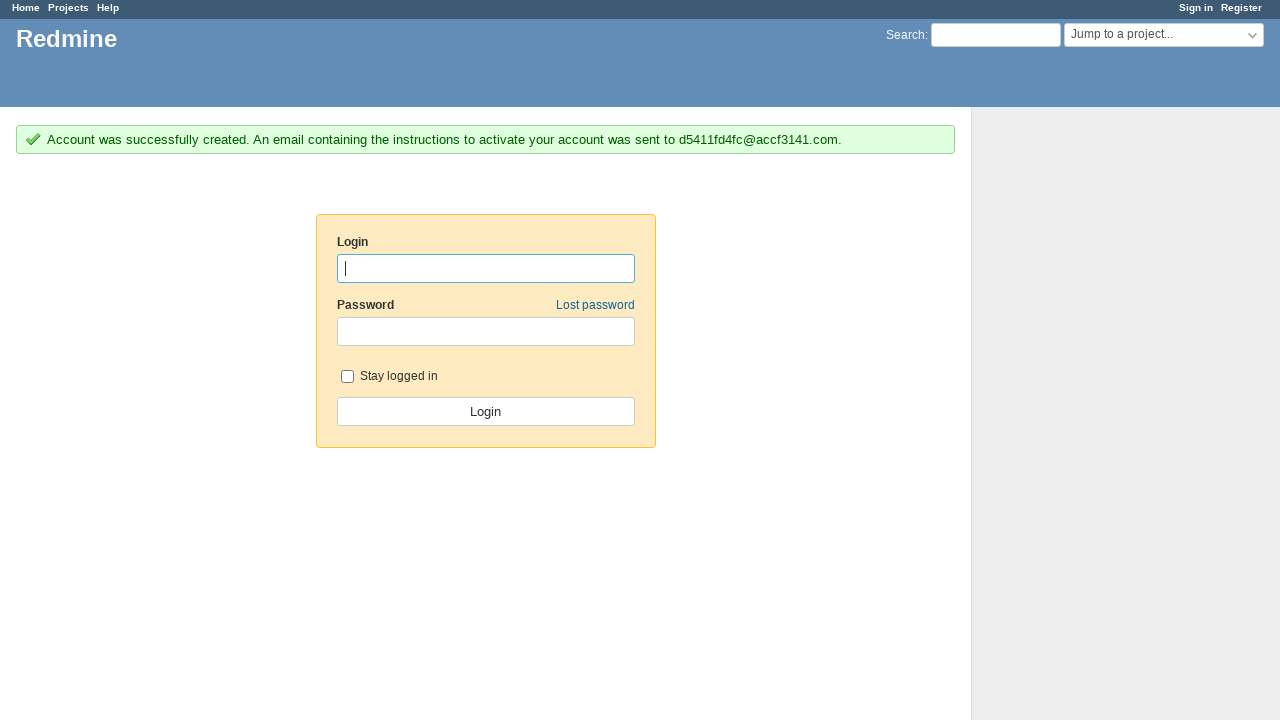

Successfully registered and redirected to login page
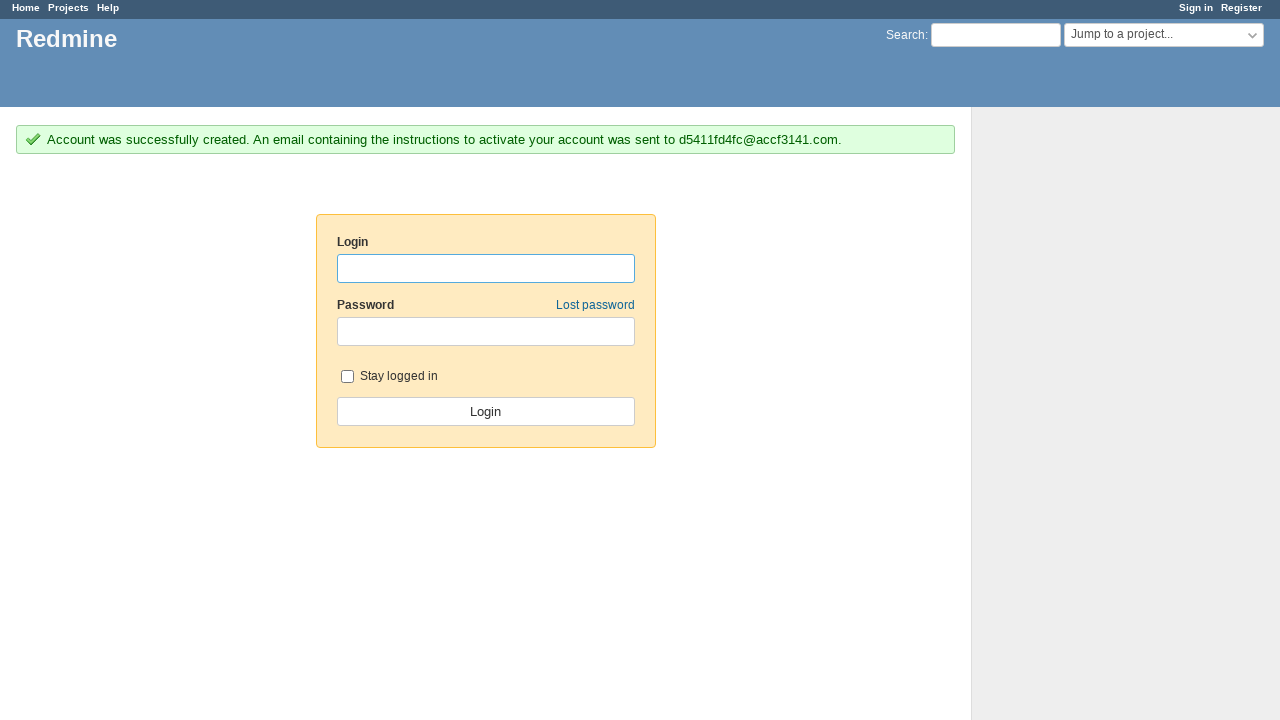

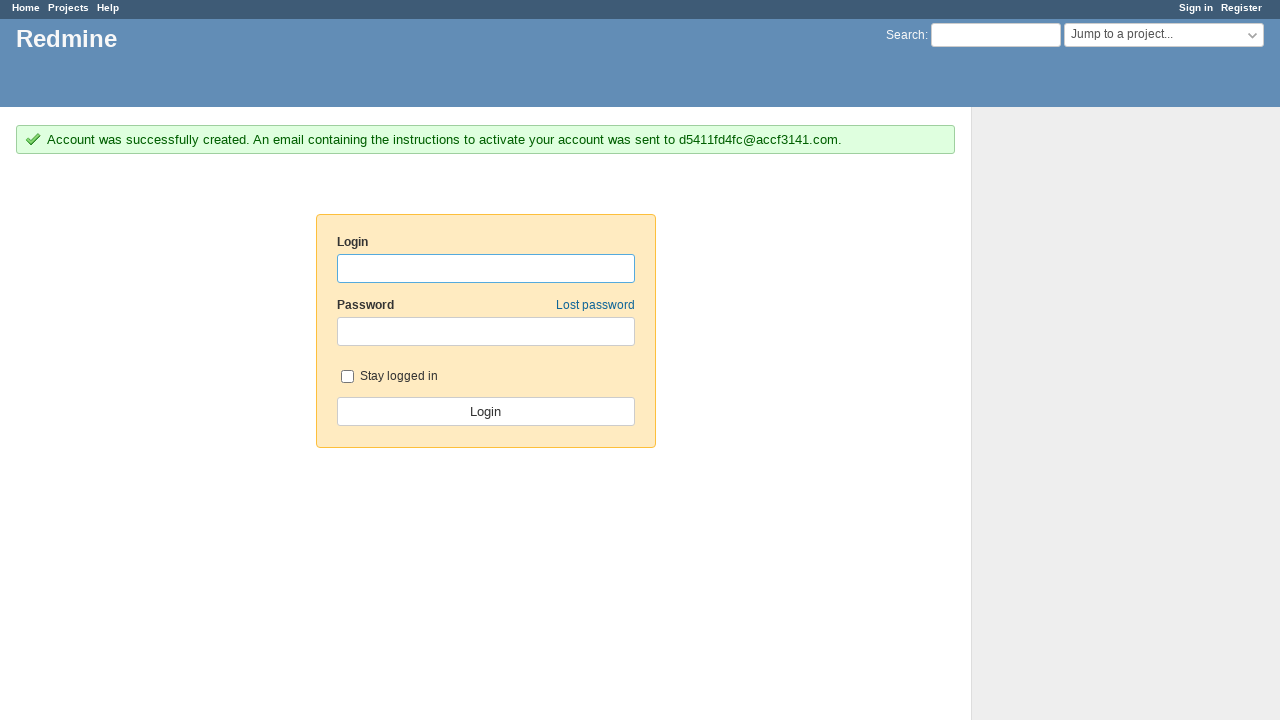